Tests various CSS selector techniques by interacting with form elements on the Selenium demo page, including filling text fields, password fields, and textareas using different CSS selector patterns

Starting URL: https://www.selenium.dev/selenium/web/web-form.html

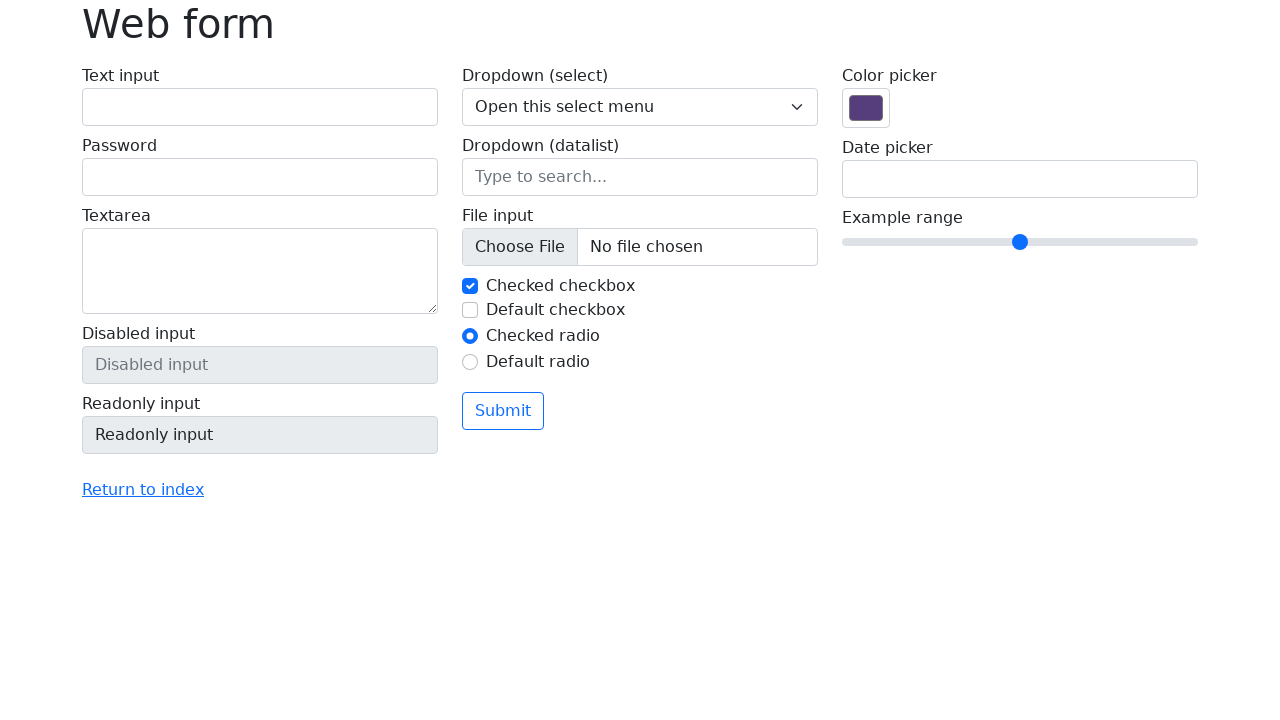

Located text field by ID selector #my-text-id
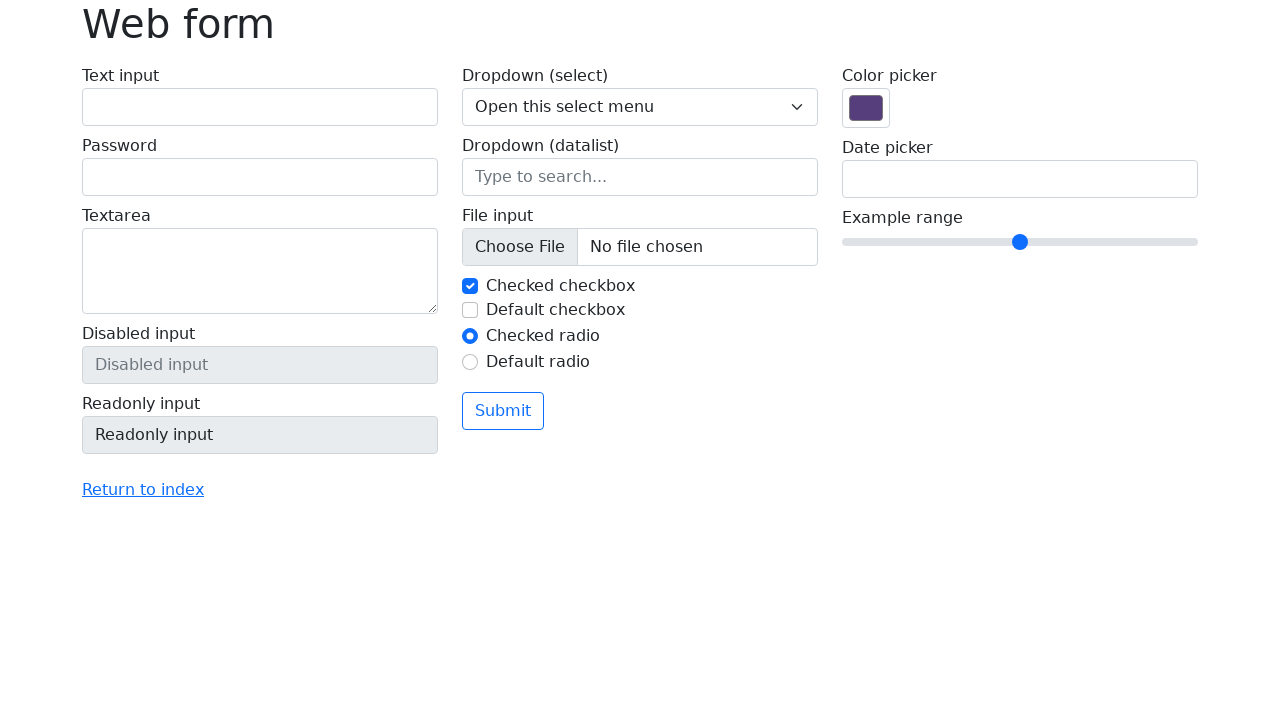

Filled text field with 'sapna lohkare' on #my-text-id
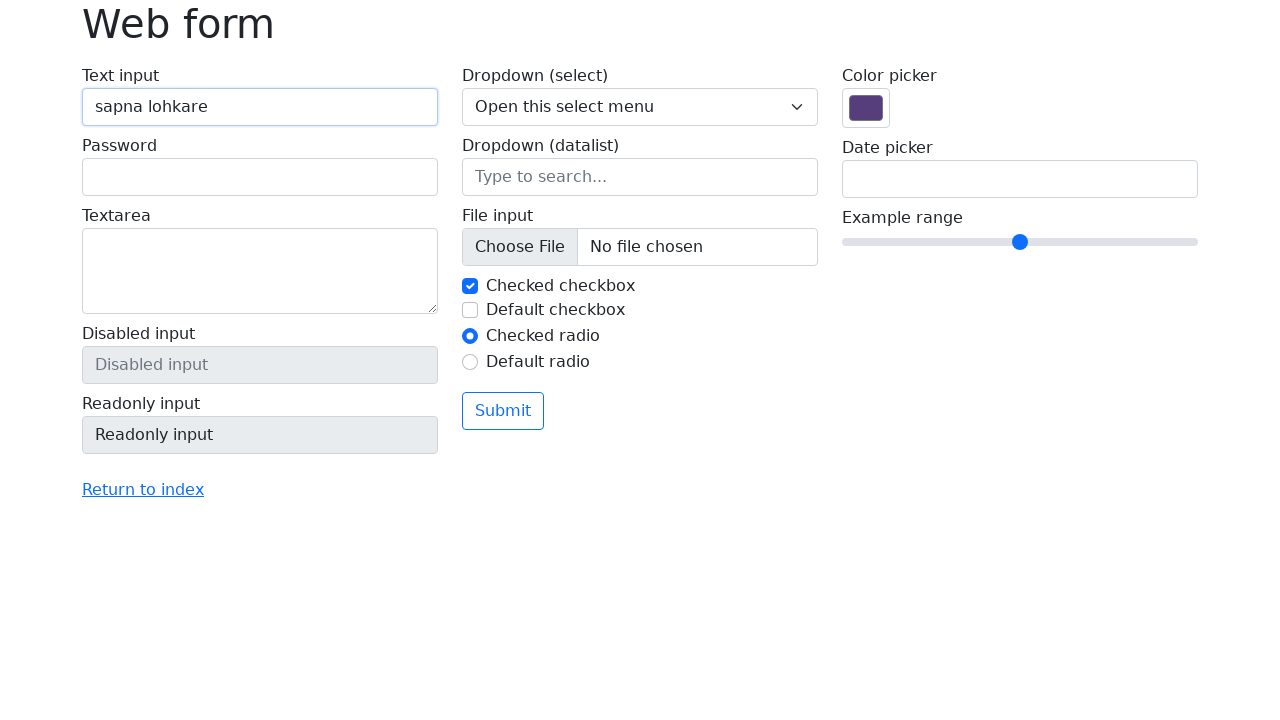

Waited 2 seconds
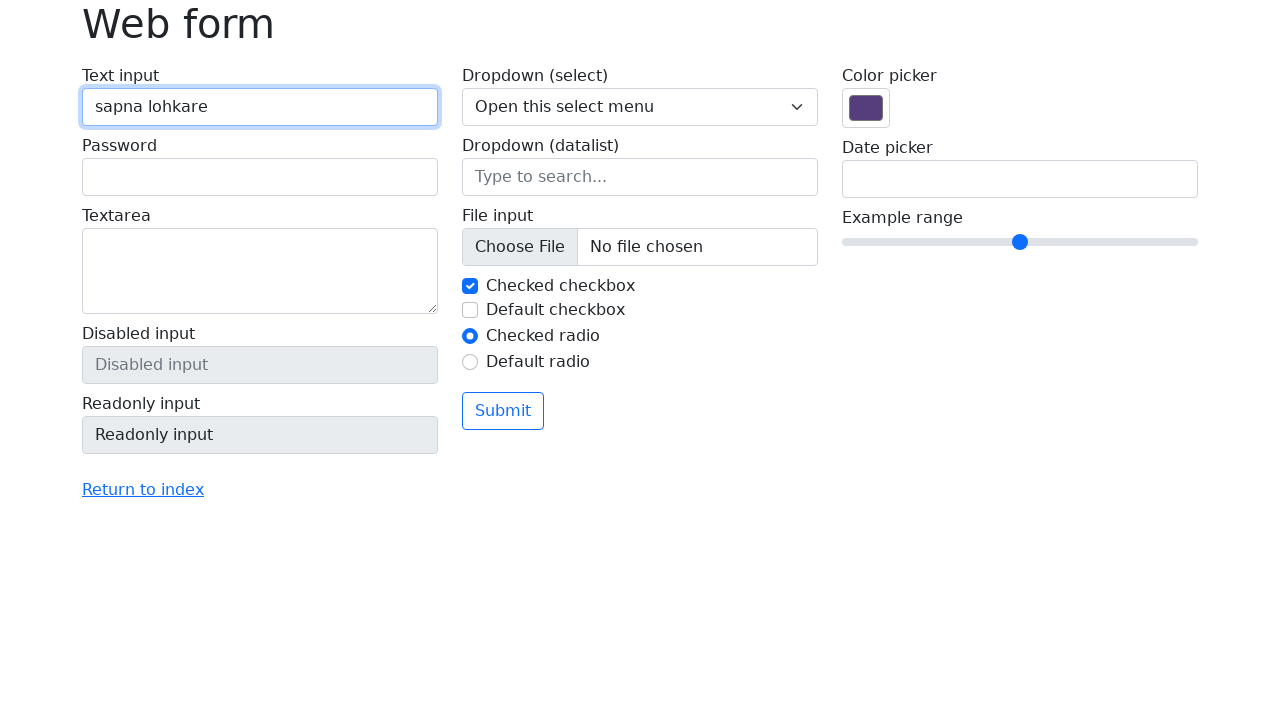

Cleared the text field on #my-text-id
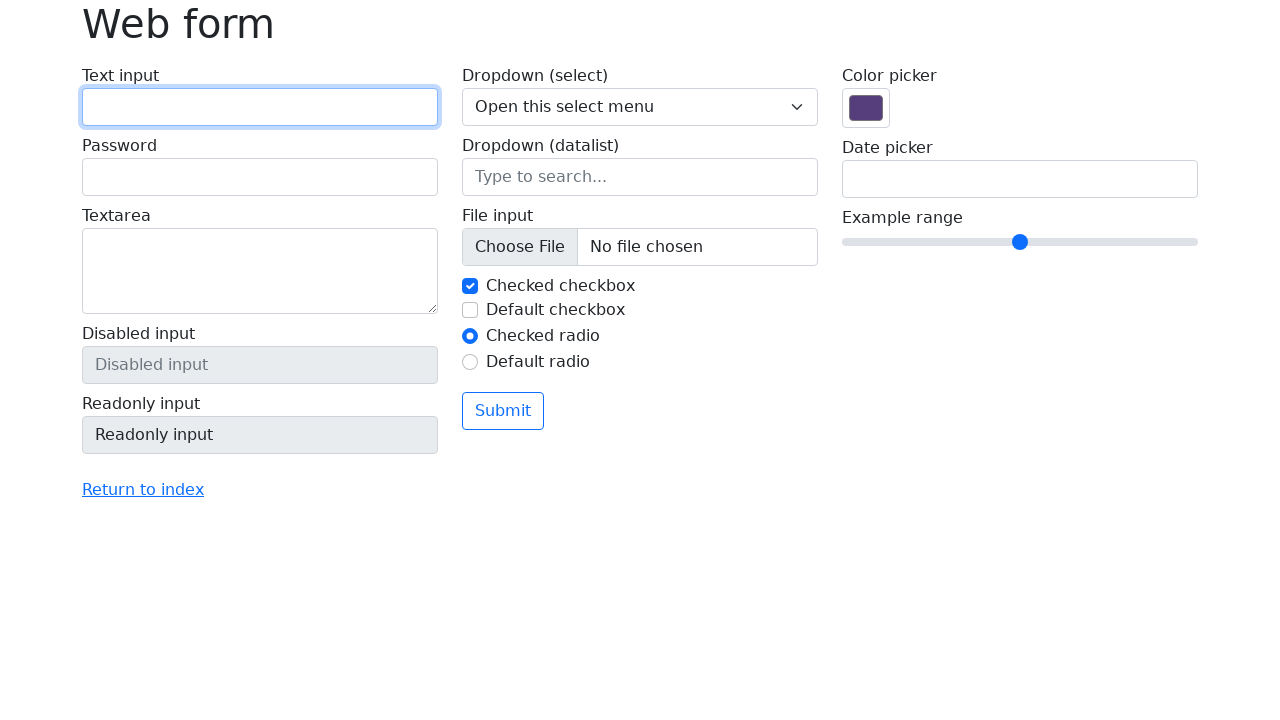

Waited 2 seconds
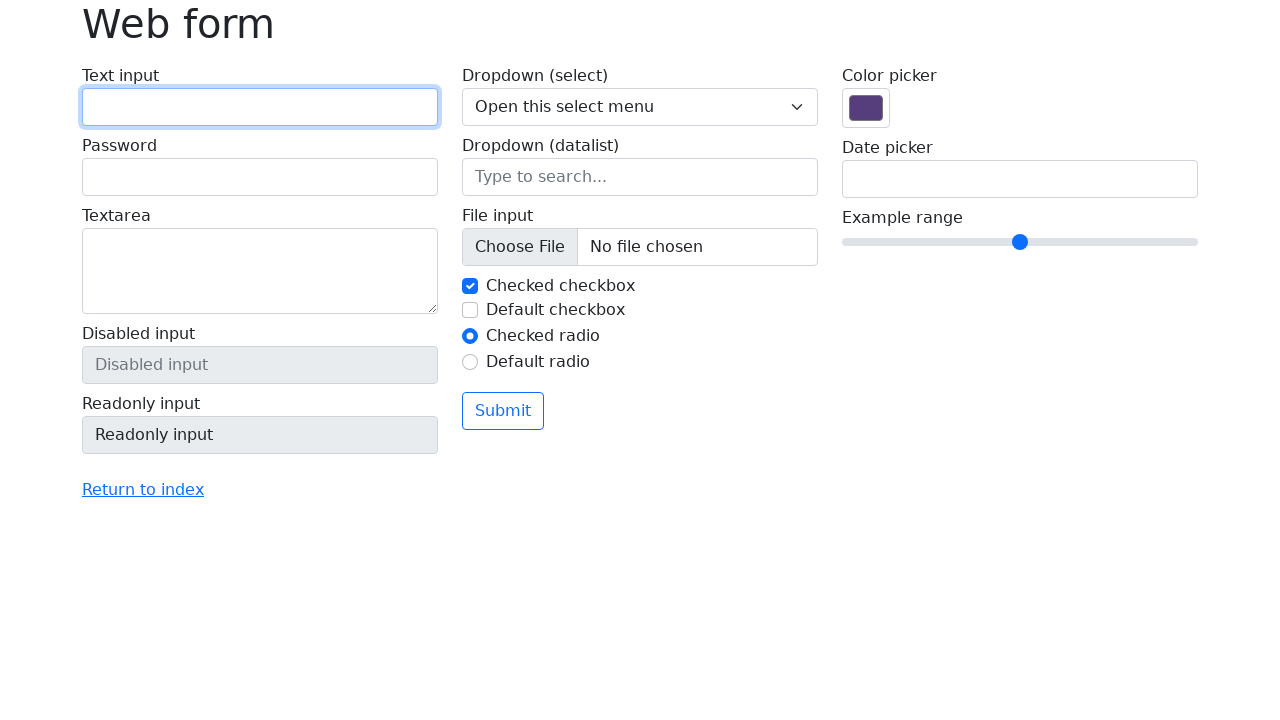

Filled form control element by class name with 'Sapna Lohkare Basande' on .form-control
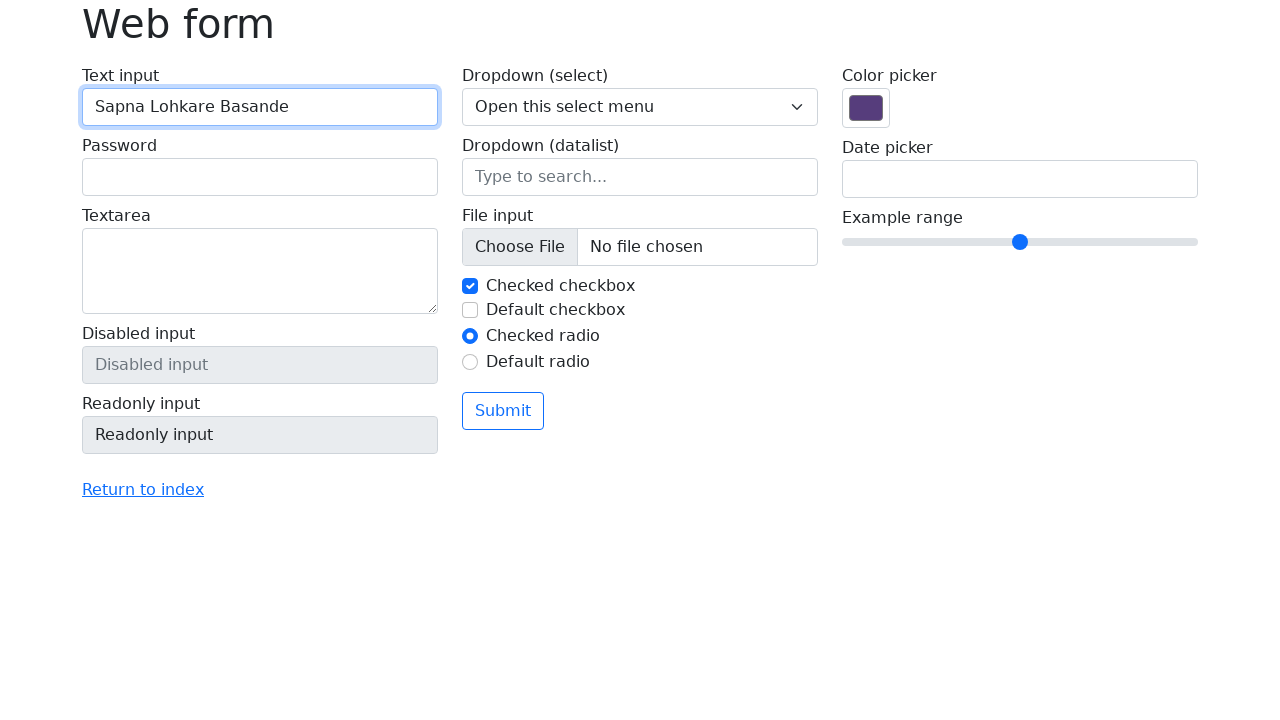

Waited 2 seconds
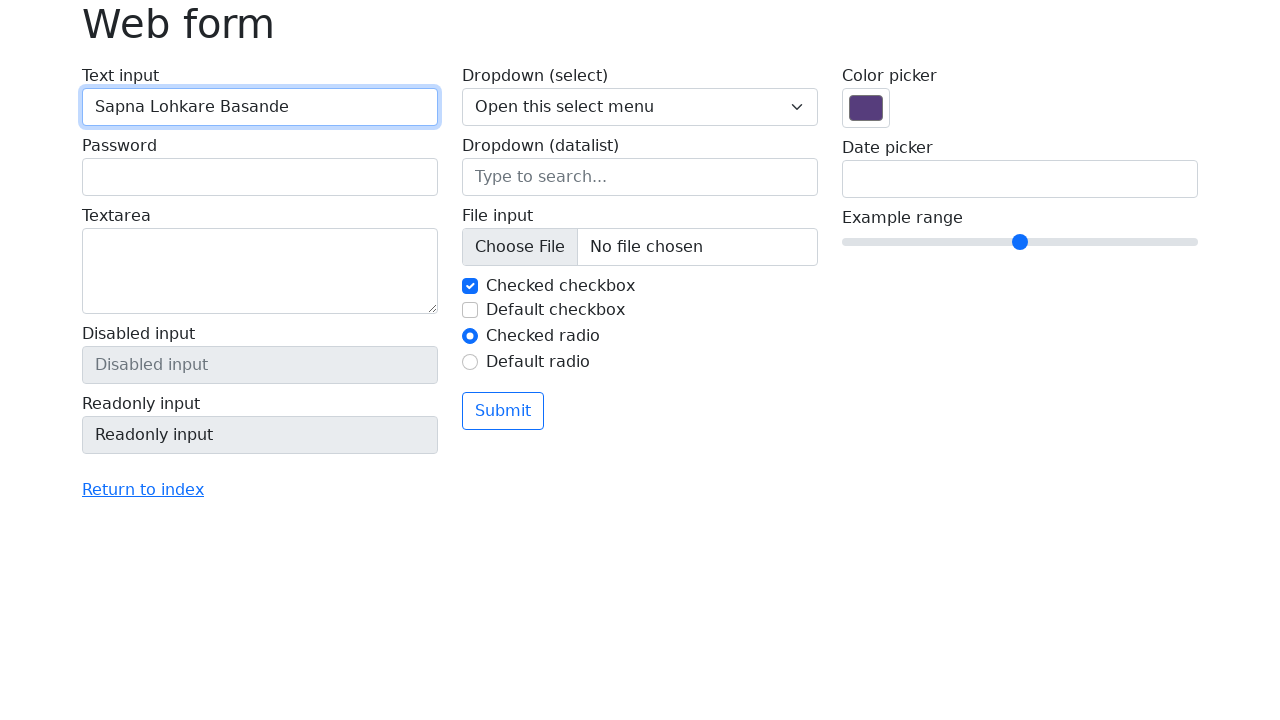

Filled password field with 'Sapna@9255' using tag and attribute selector on input[type='password']
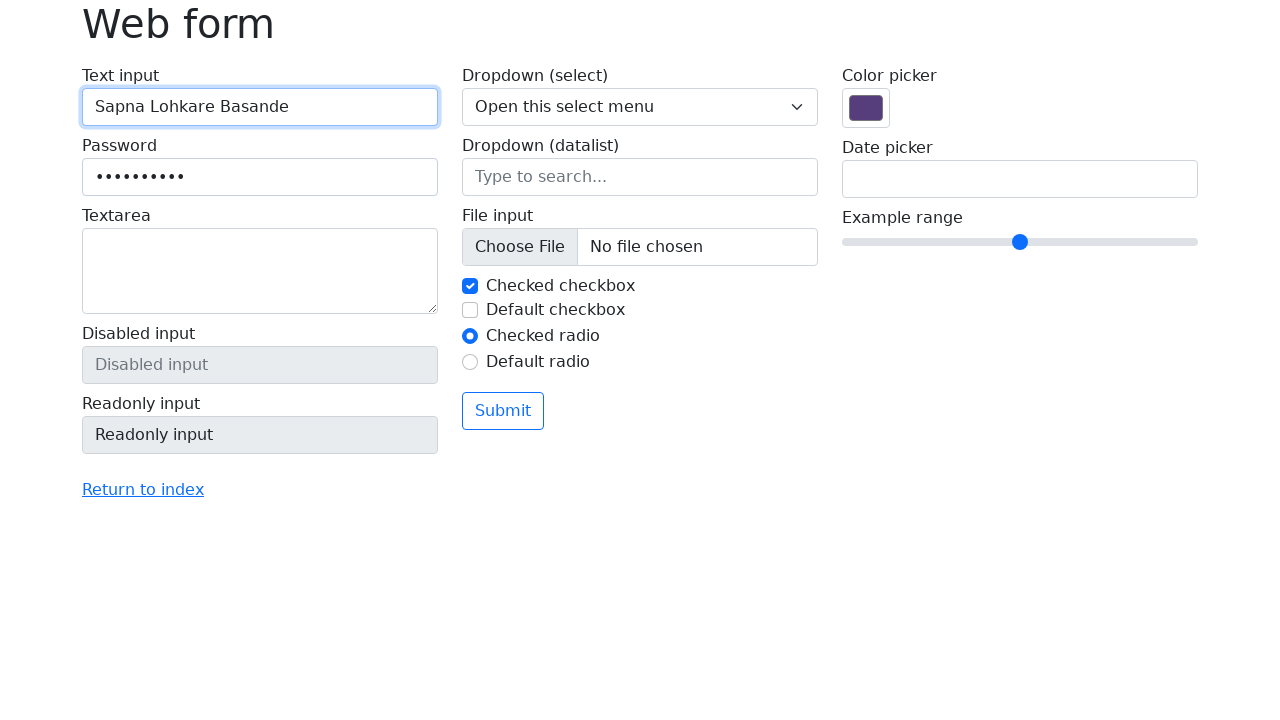

Waited 2 seconds
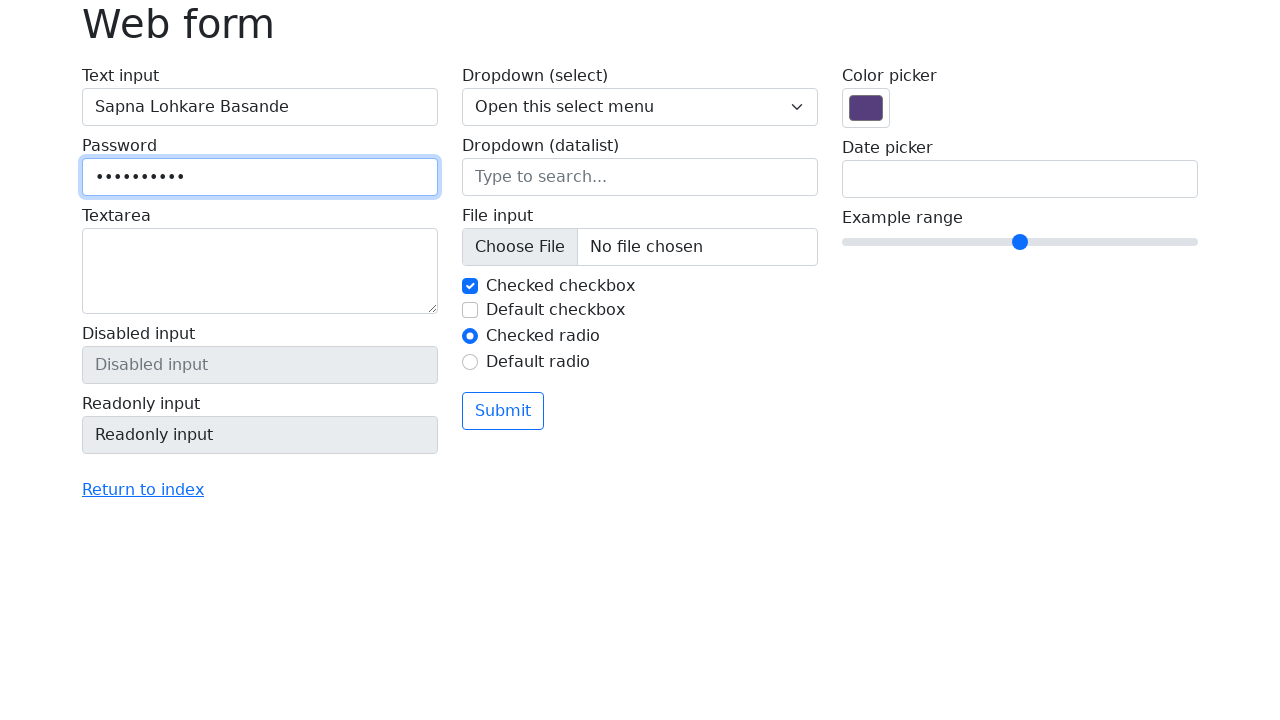

Filled textarea with automation testing details using multiple attribute selector on textarea[class='form-control'][name='my-textarea']
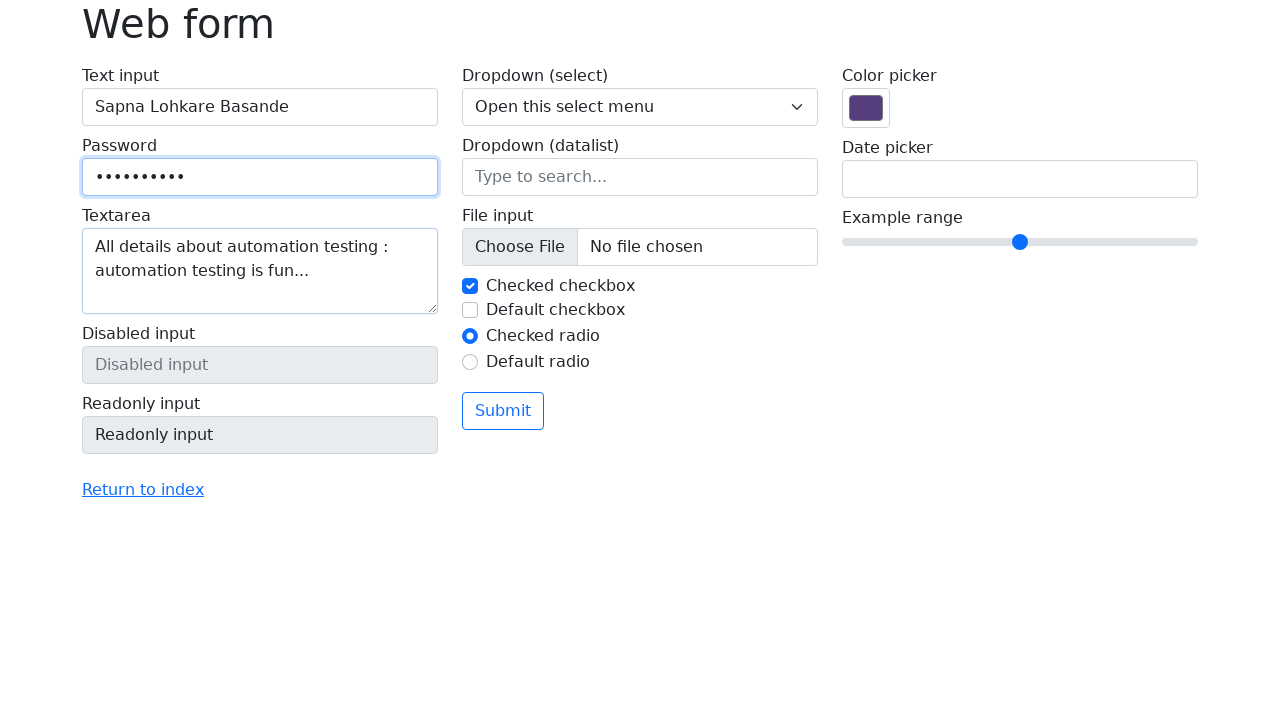

Waited 2 seconds
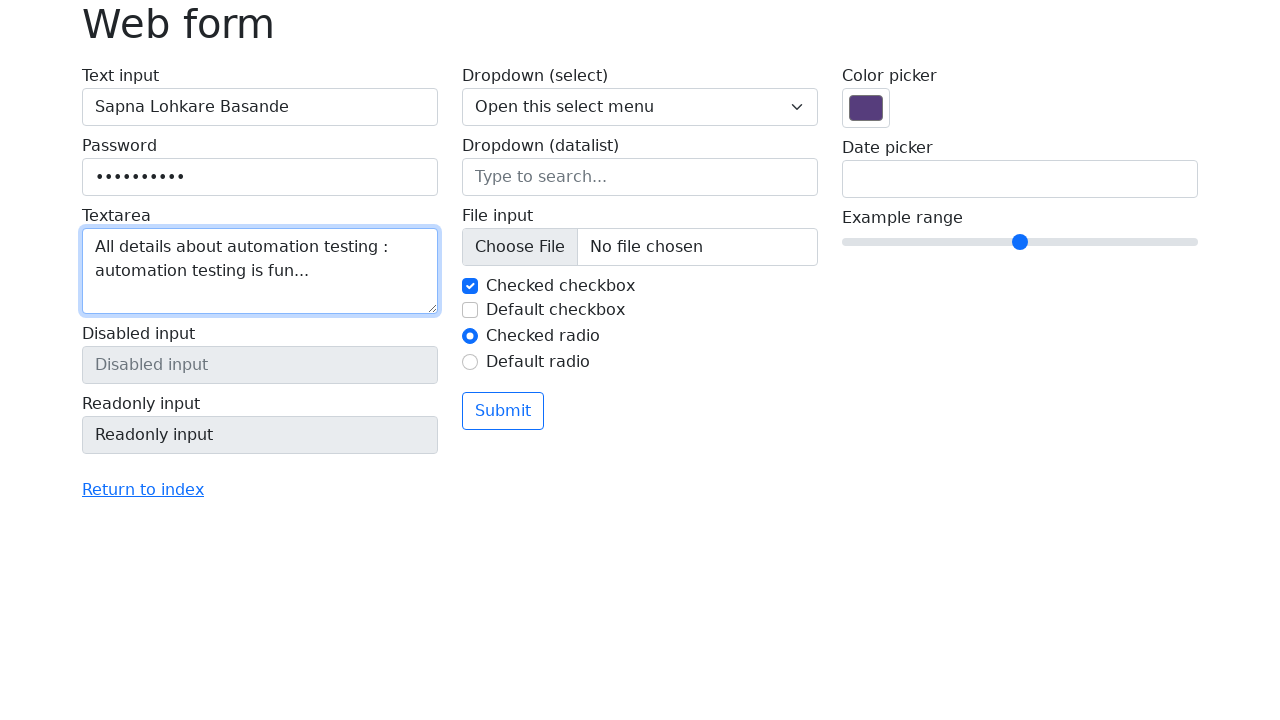

Located disabled element using contains (*=) operator on name attribute
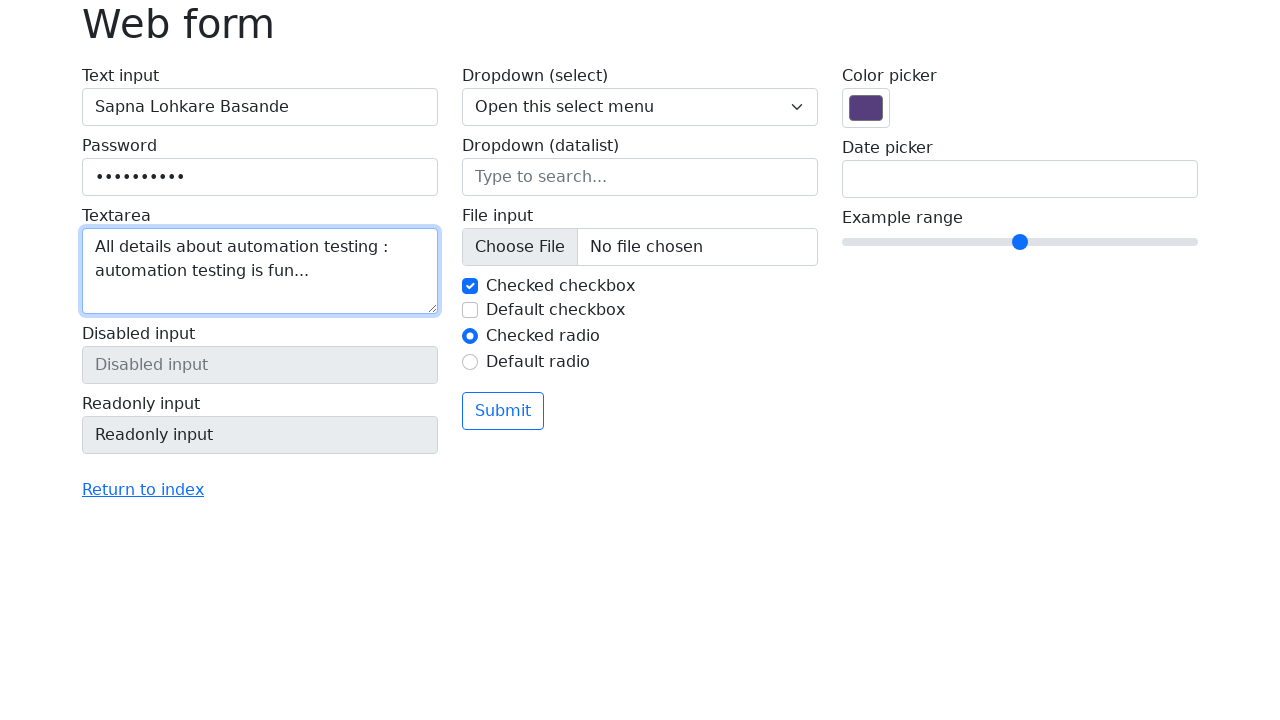

Located readonly element using starts-with (^=) operator on value attribute
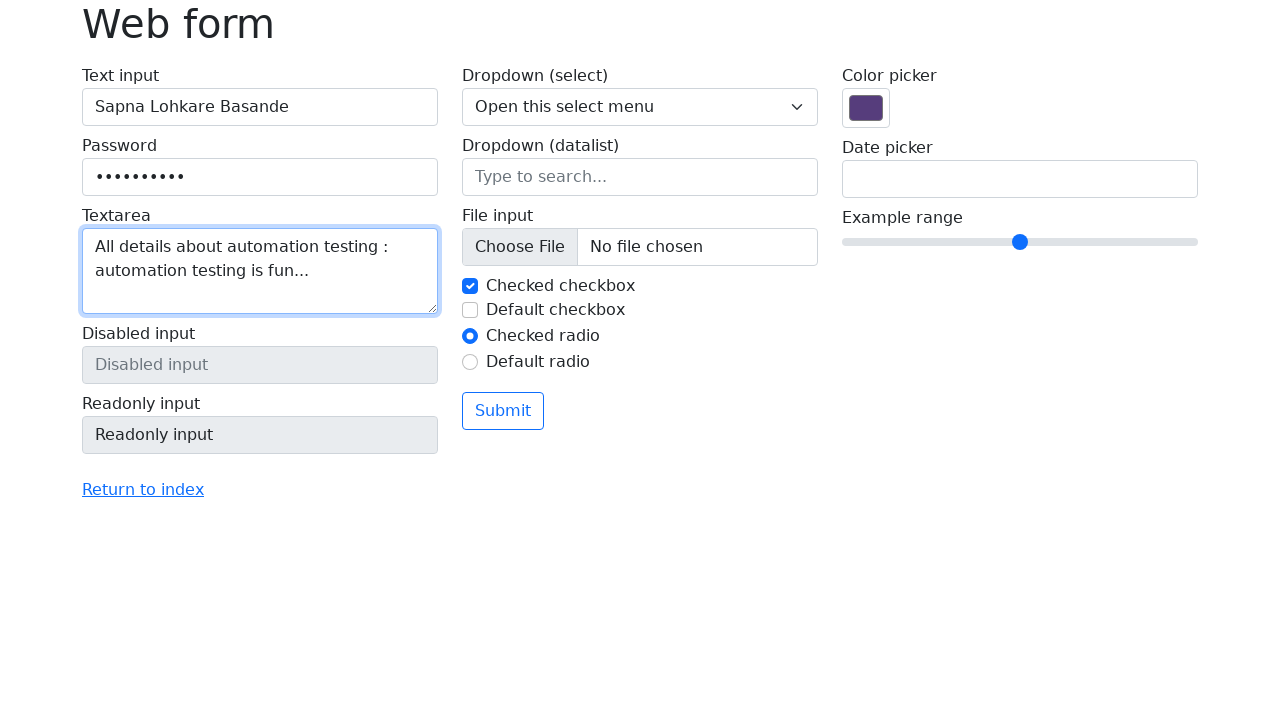

Waited 2 seconds
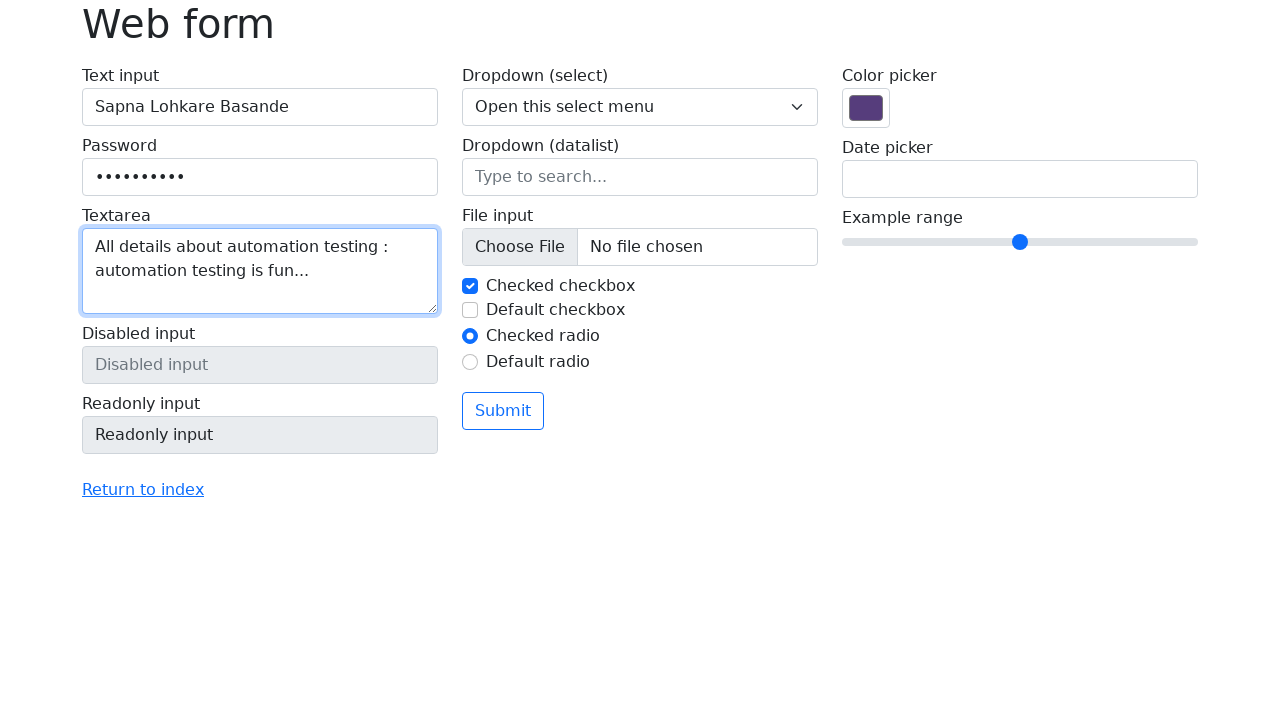

Clicked link using ends-with ($=) operator on href attribute at (143, 490) on a[href$='.html']
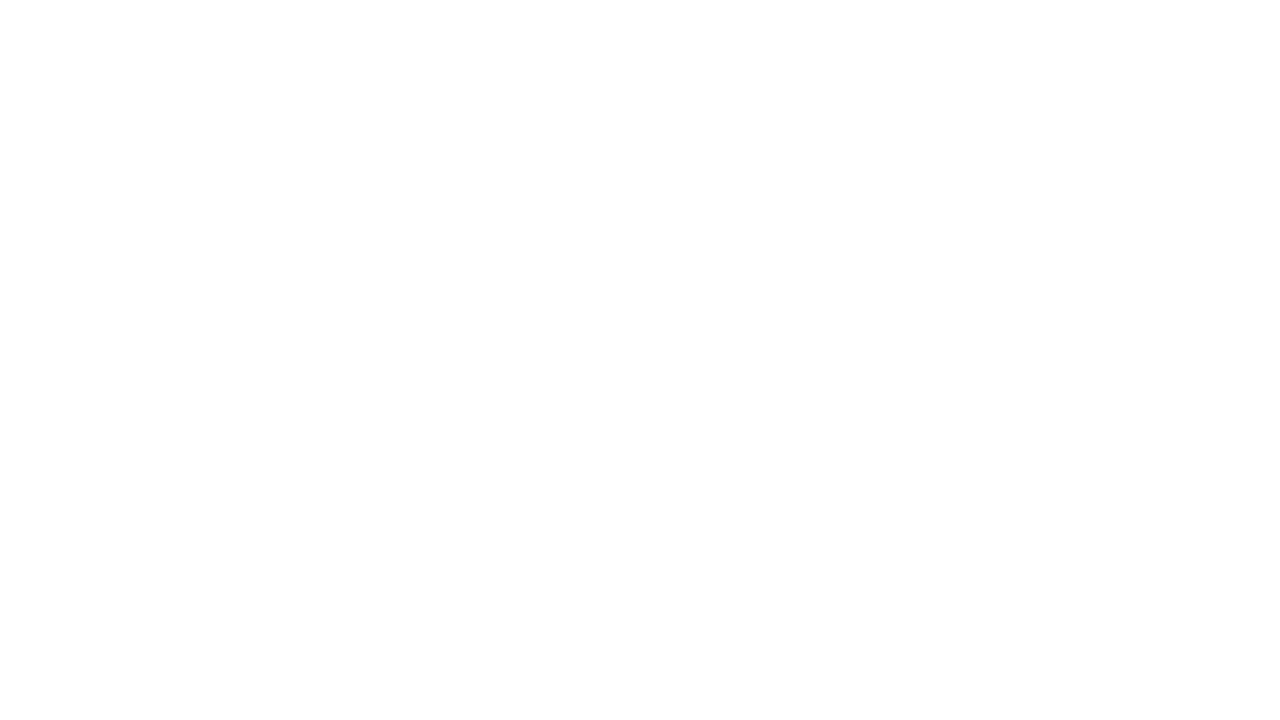

Waited 5 seconds for page to load
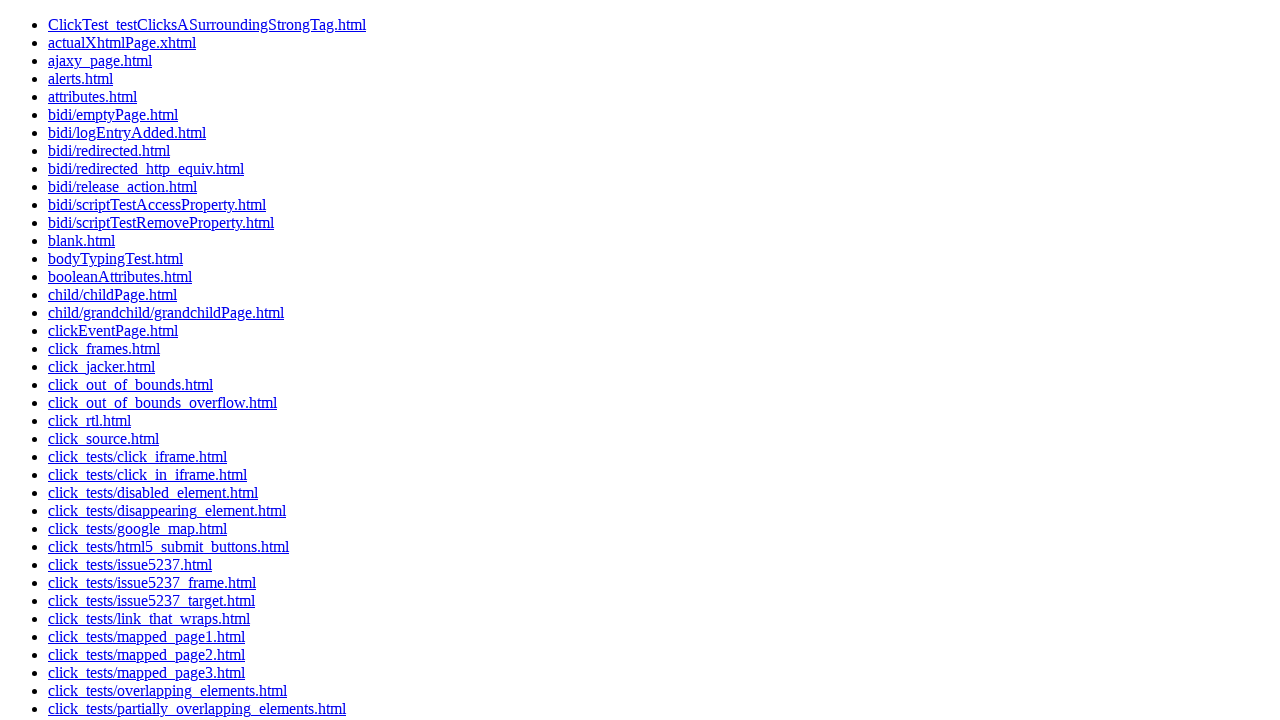

Navigated back to previous page
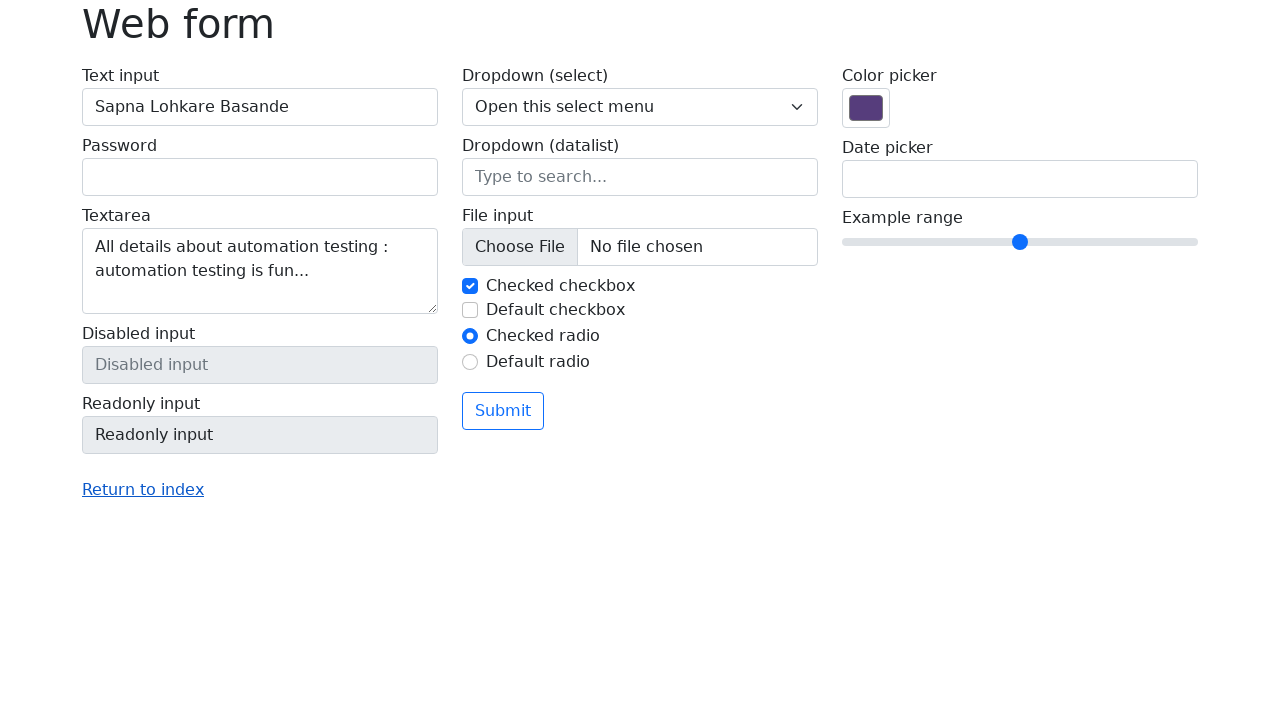

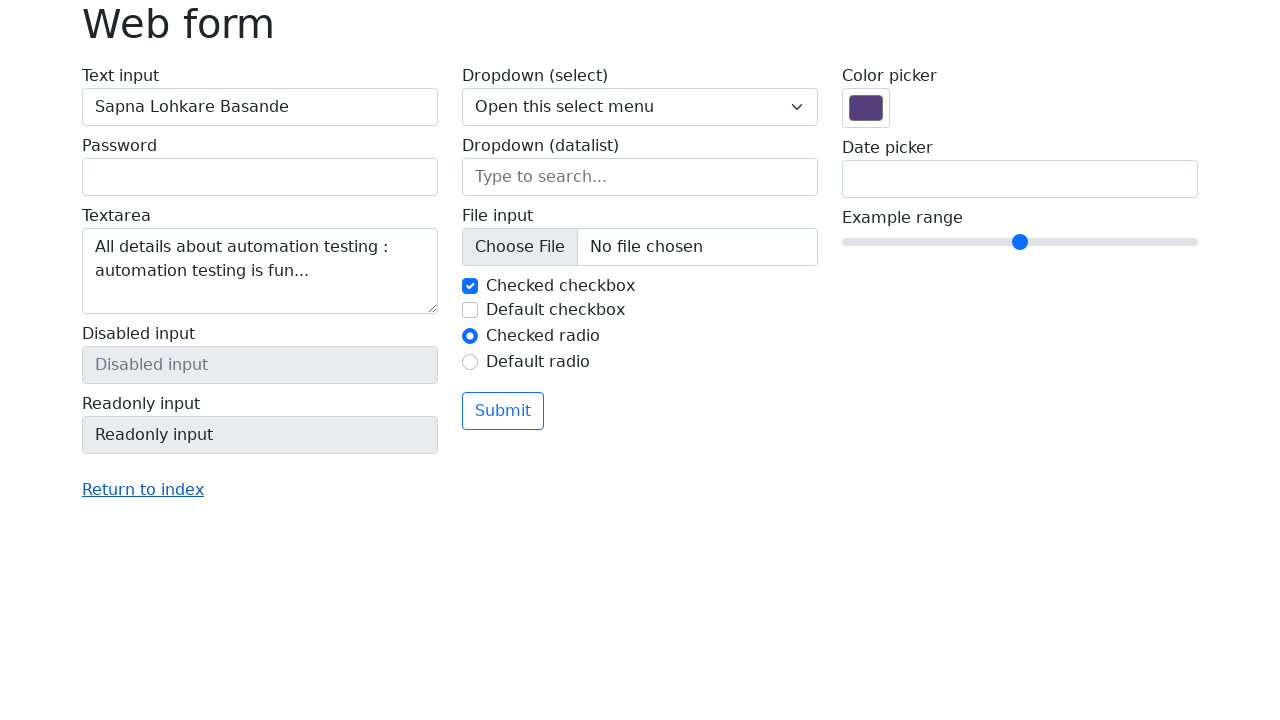